Tests the Text Box form on DemoQA website by navigating to the Elements section, filling out the form with user details (name, email, addresses), submitting it, and verifying the output is displayed.

Starting URL: https://demoqa.com

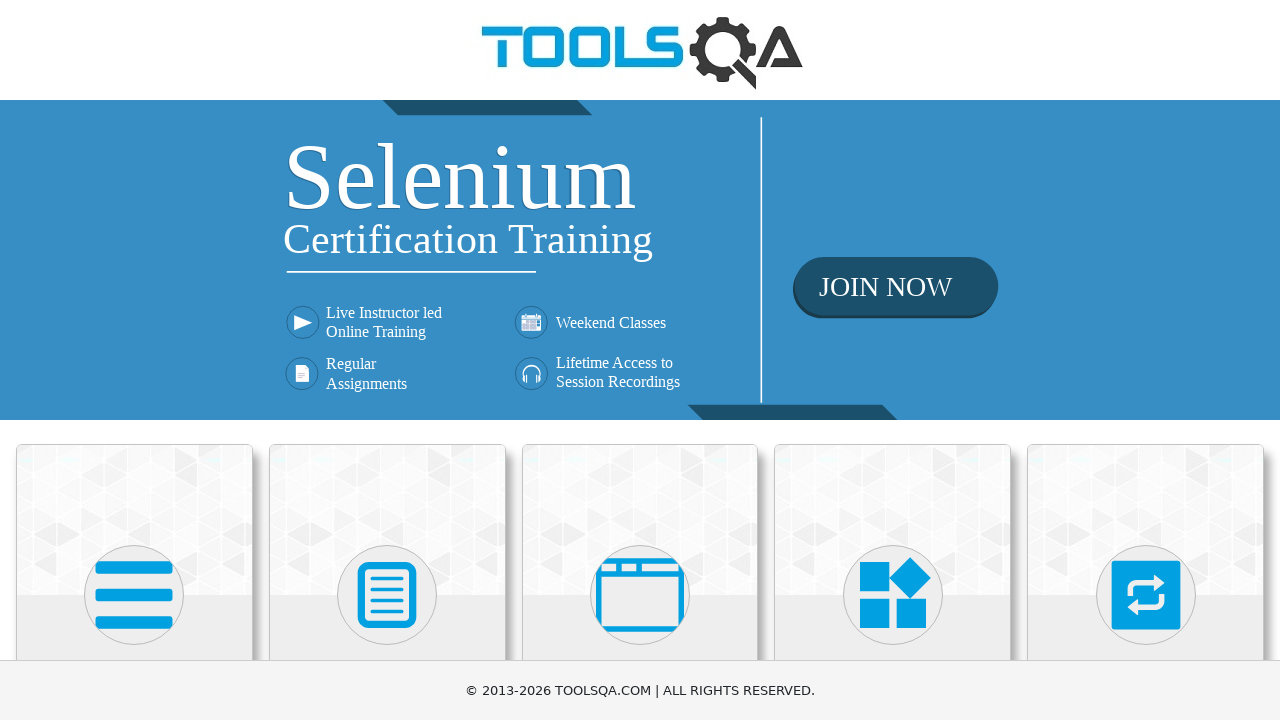

Scrolled down 300px to view cards
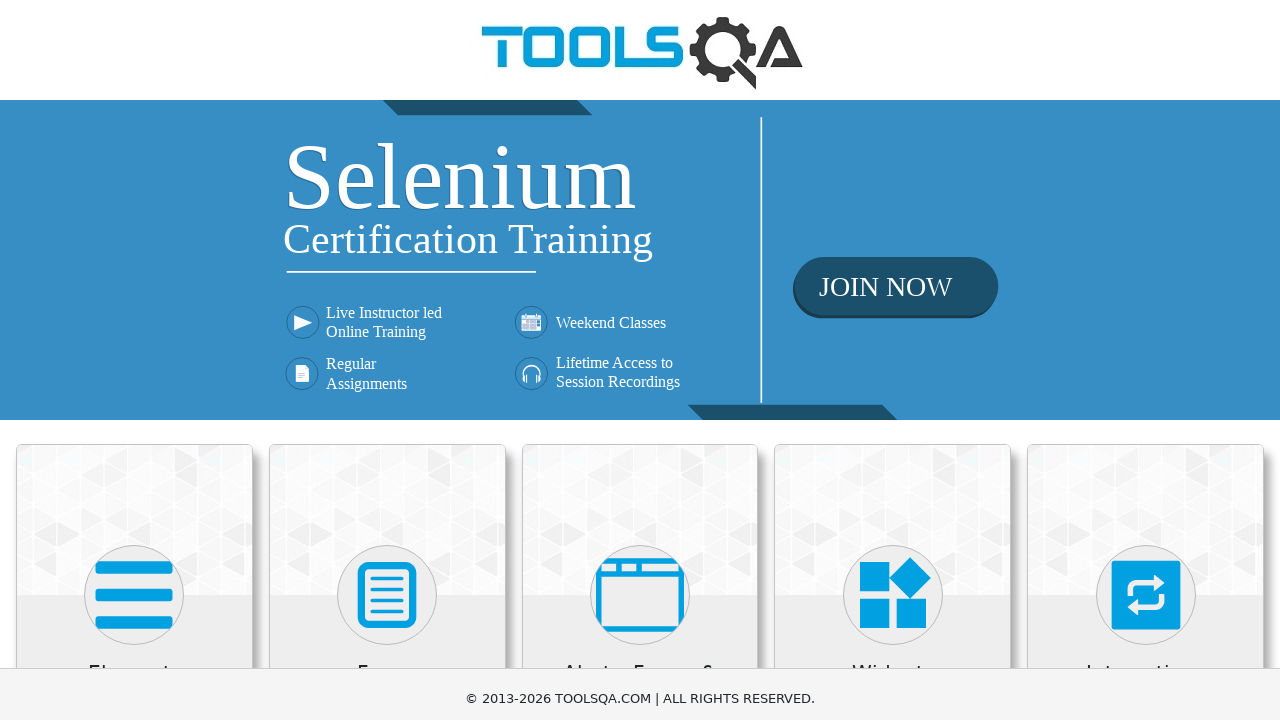

Clicked on Elements card at (134, 373) on xpath=//div[@class='card-body']//h5[contains(text(),'Elements')]
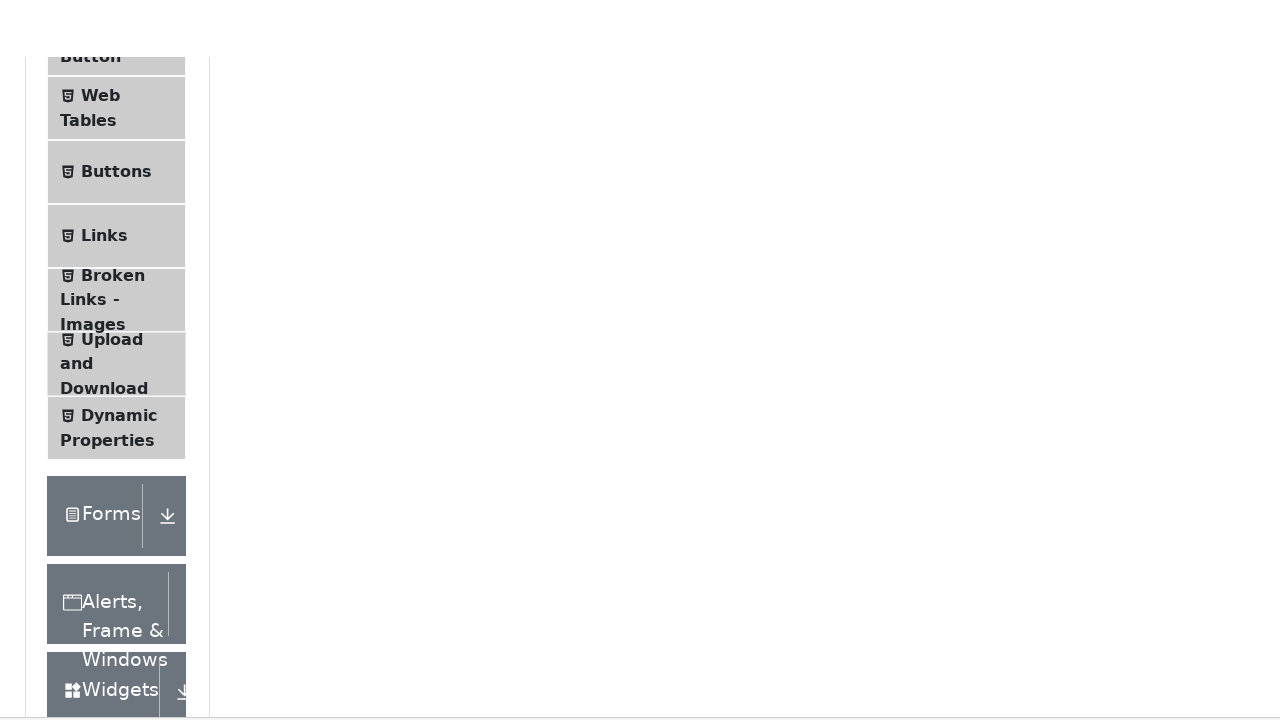

Clicked on Text Box menu item at (119, 261) on xpath=//span[@class='text' and contains(text(),'Text Box')]
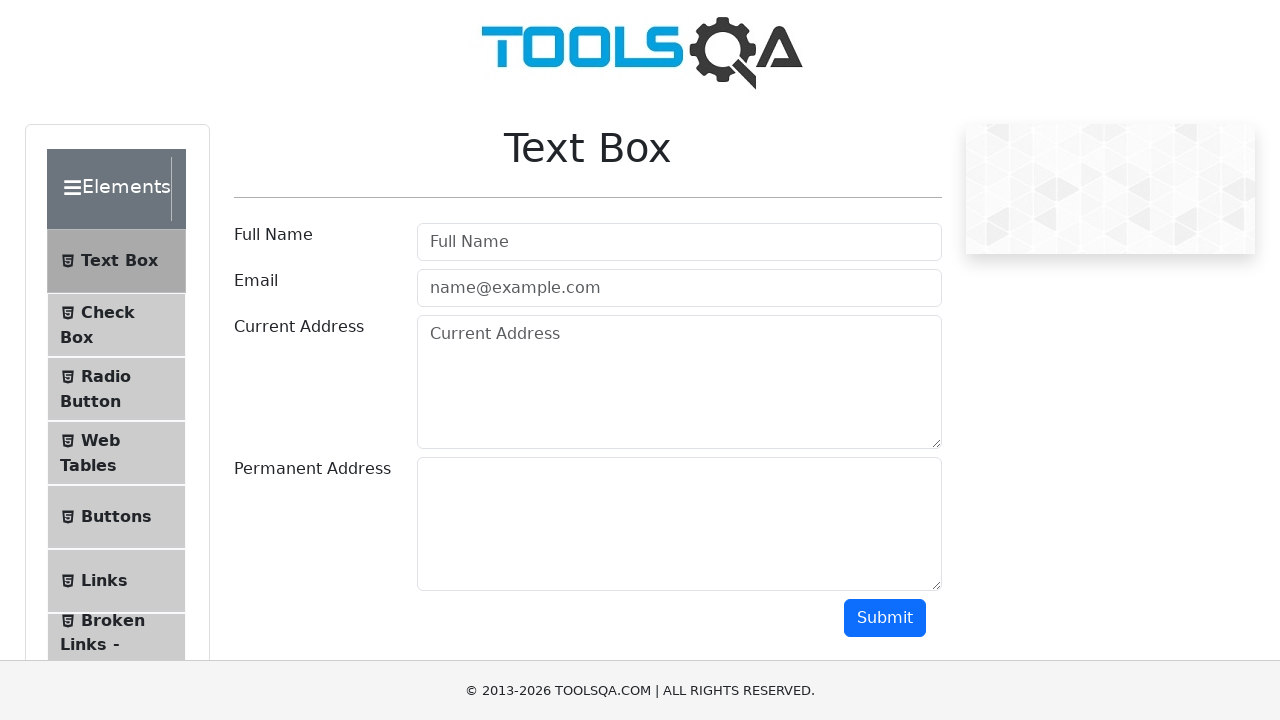

Text Box form loaded successfully
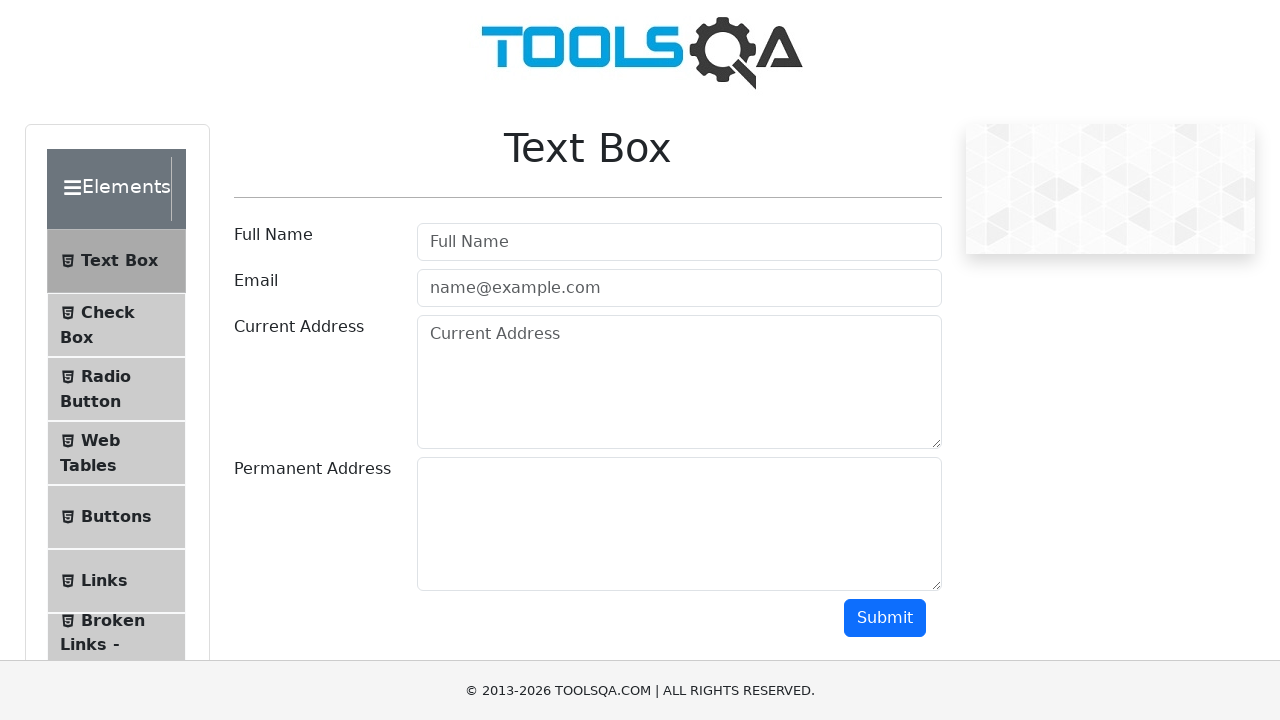

Filled username field with 'sita'
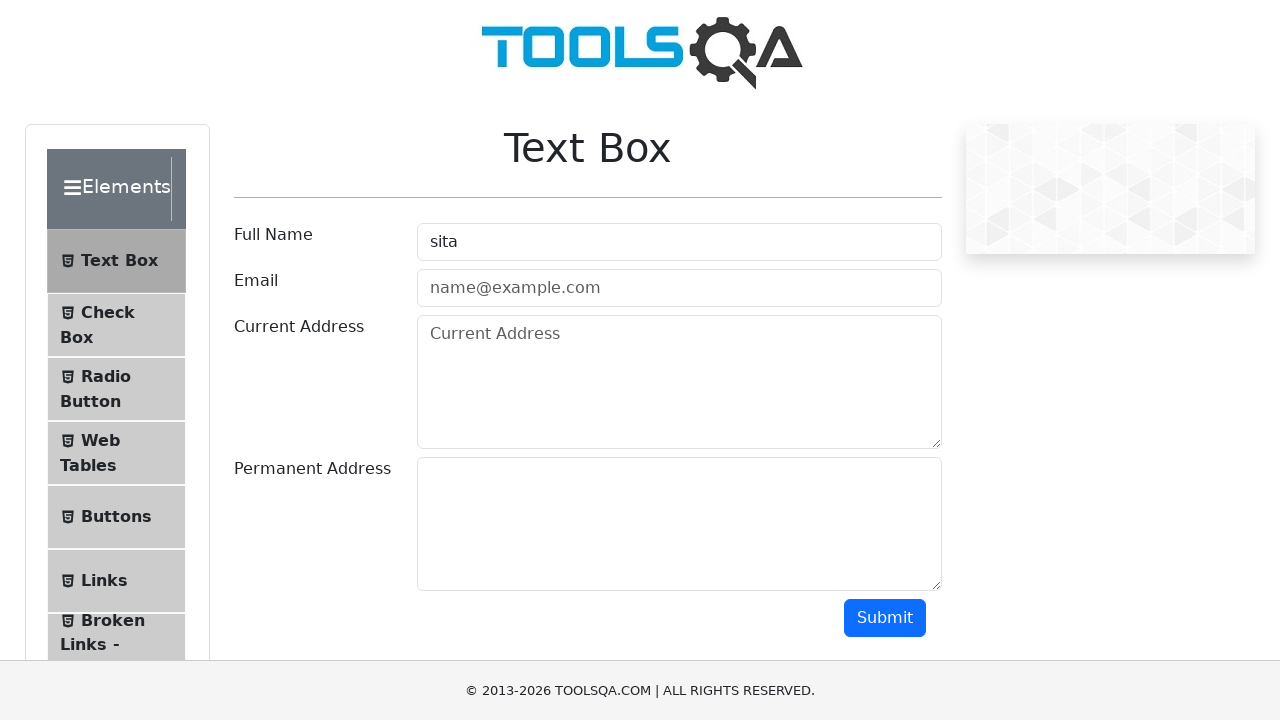

Filled email field with 'sita@gmail.com'
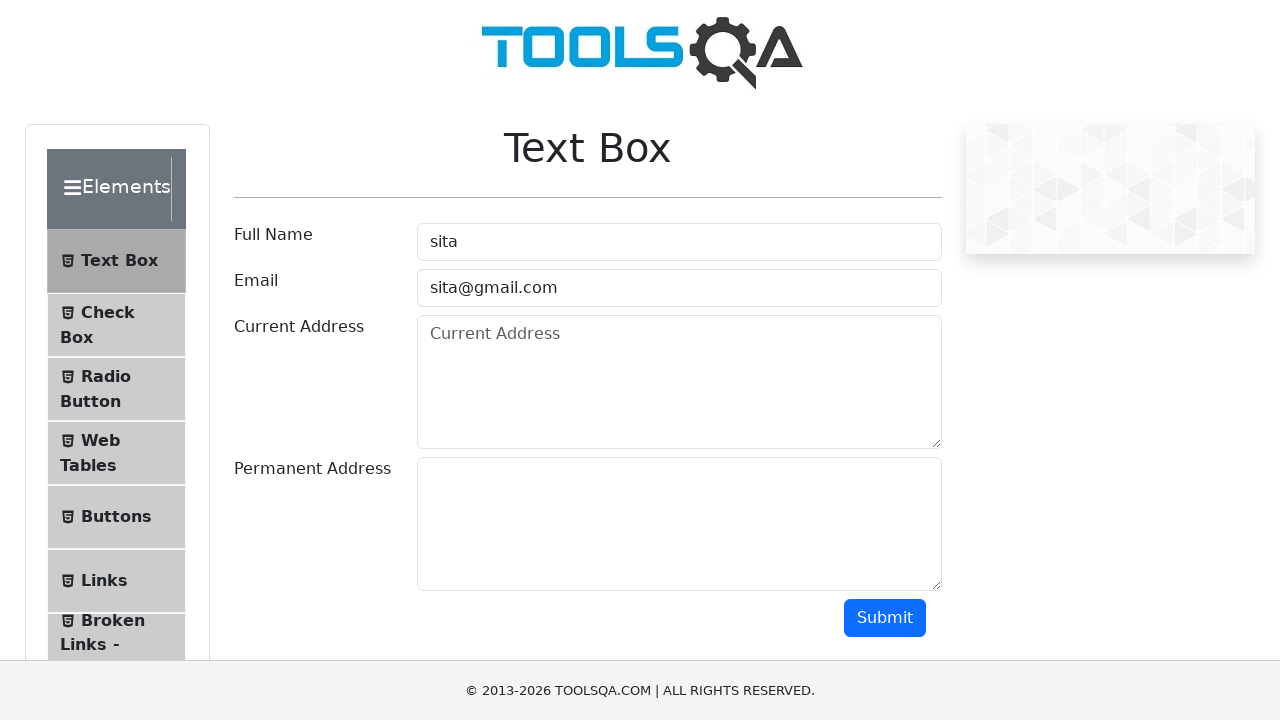

Filled current address field with '123 Main Street, City'
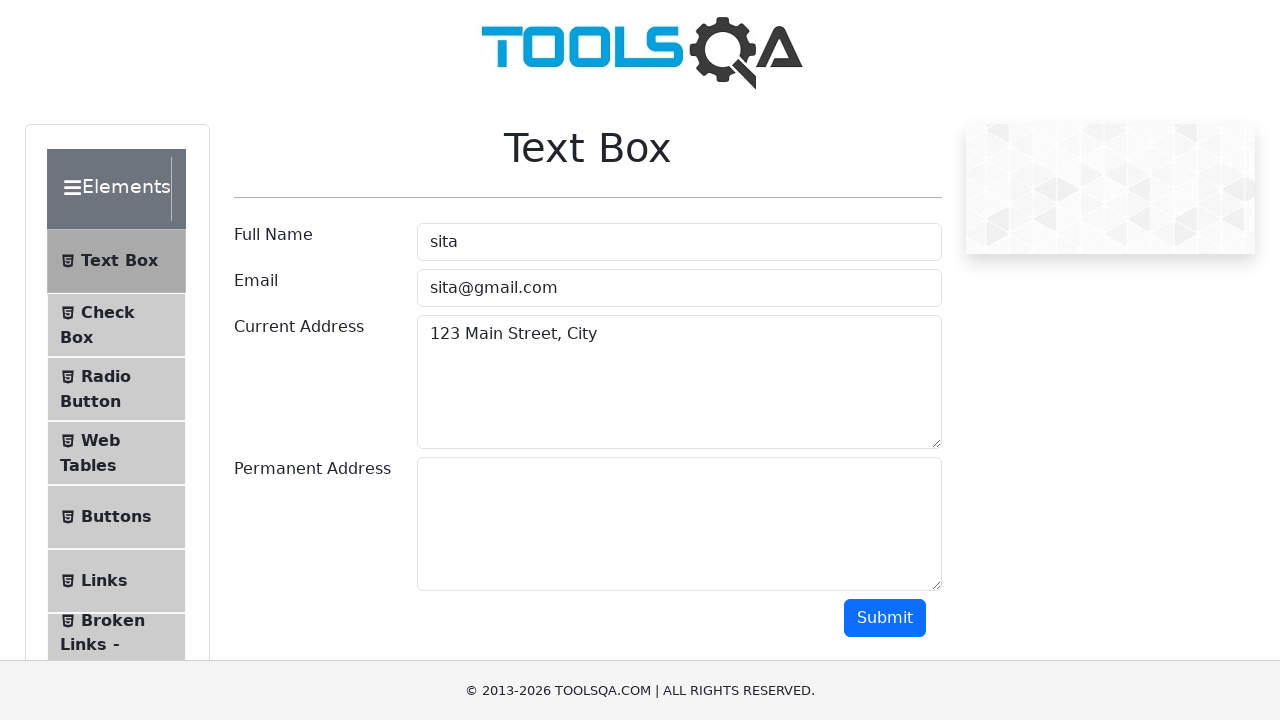

Filled permanent address field with '456 Oak Avenue, Town'
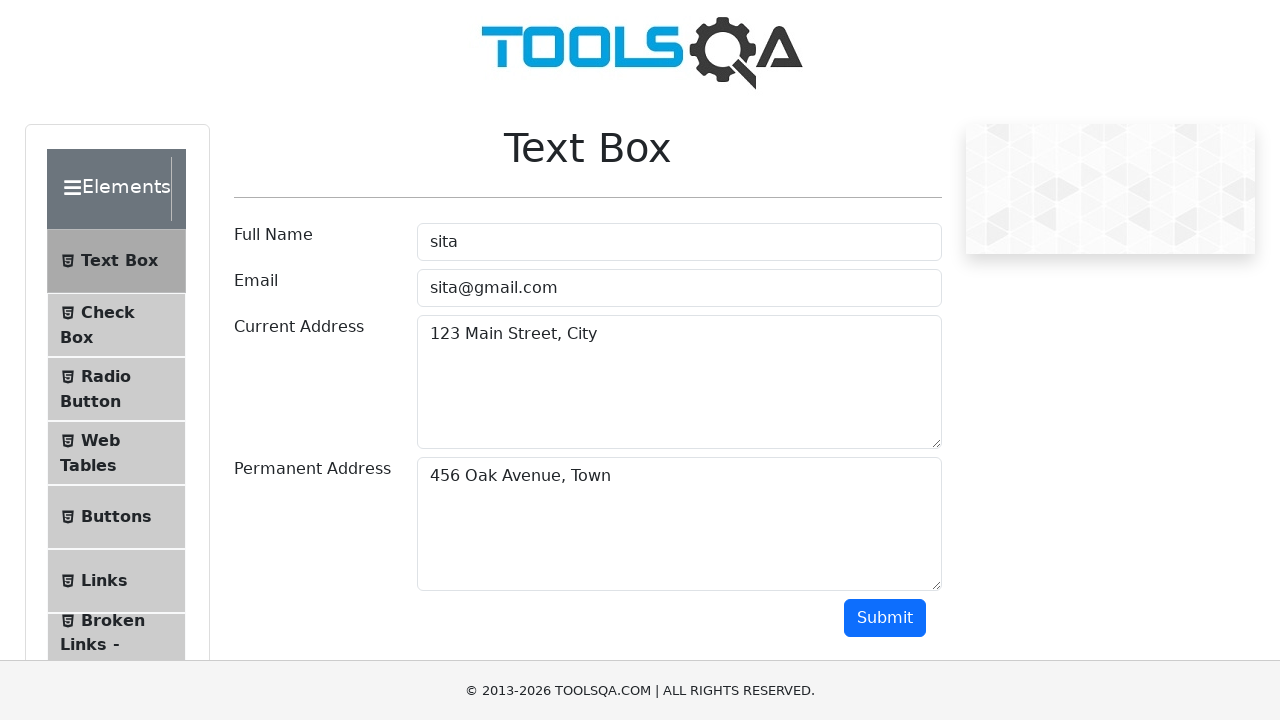

Clicked submit button to submit form
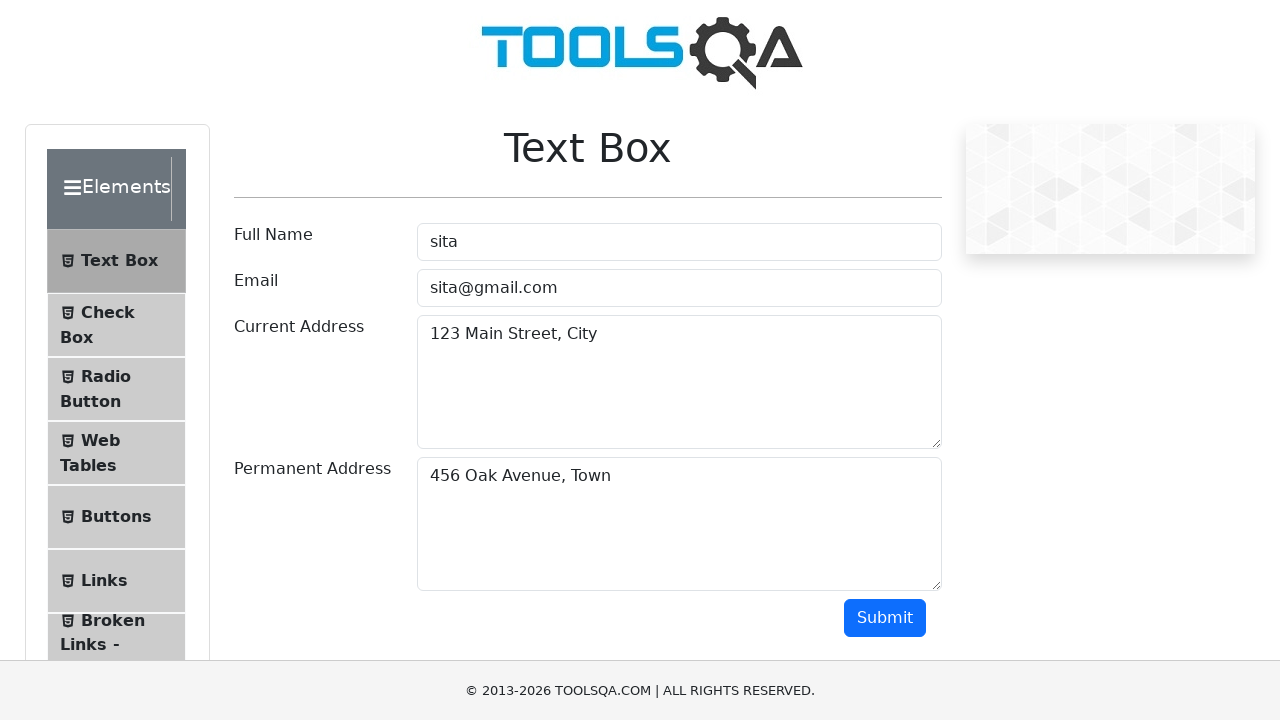

Form output displayed successfully
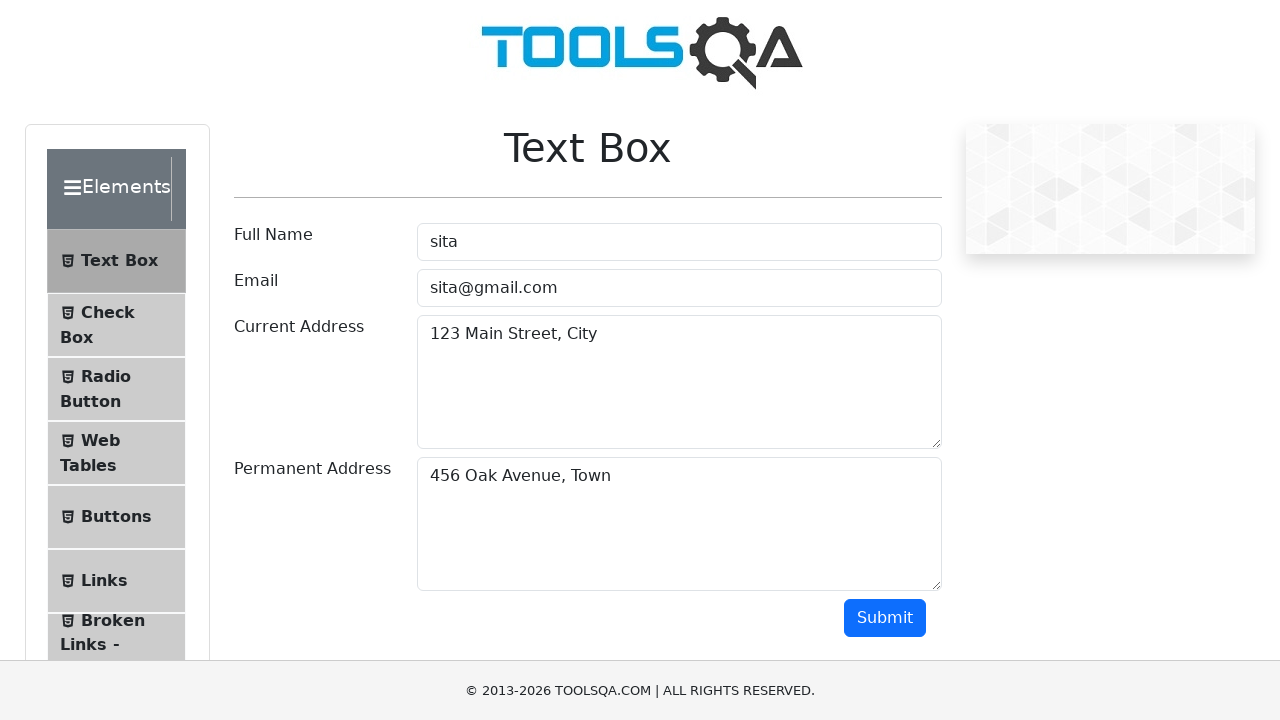

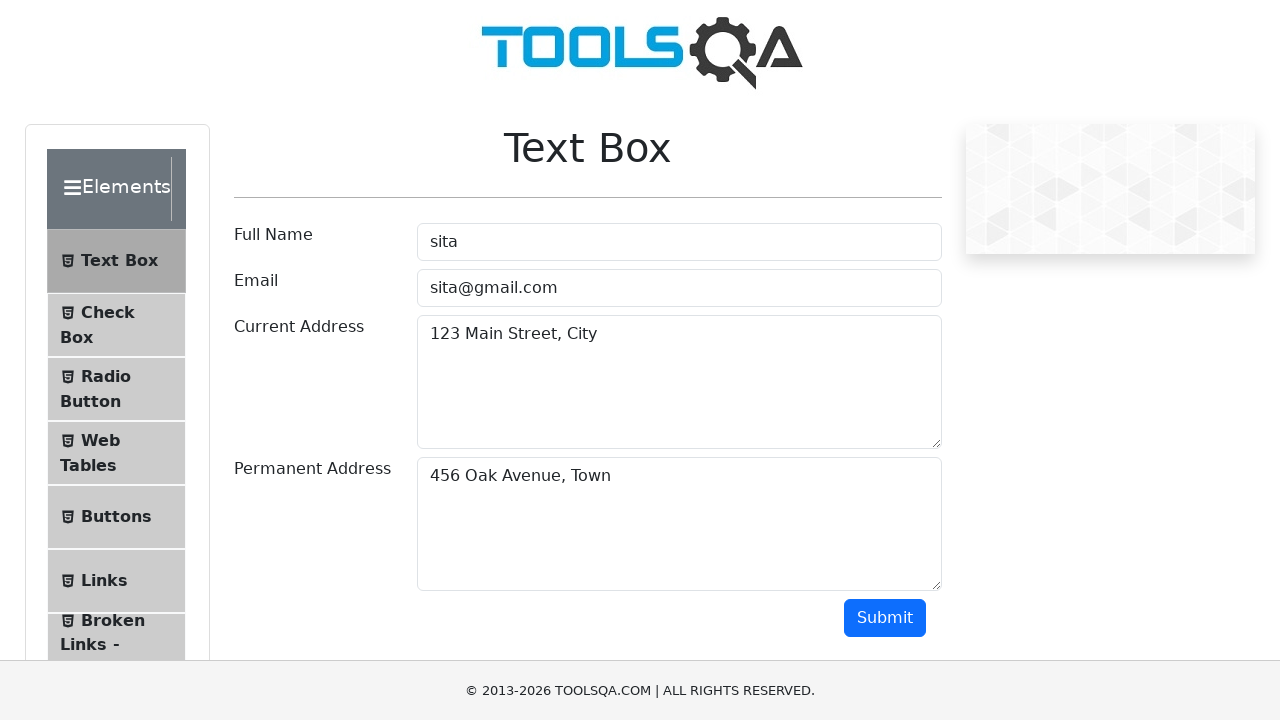